Tests adding multiple coffee items, handling a promotional offer for discounted Mocha, previewing cart on hover, and completing the purchase.

Starting URL: https://seleniumbase.io/coffee/

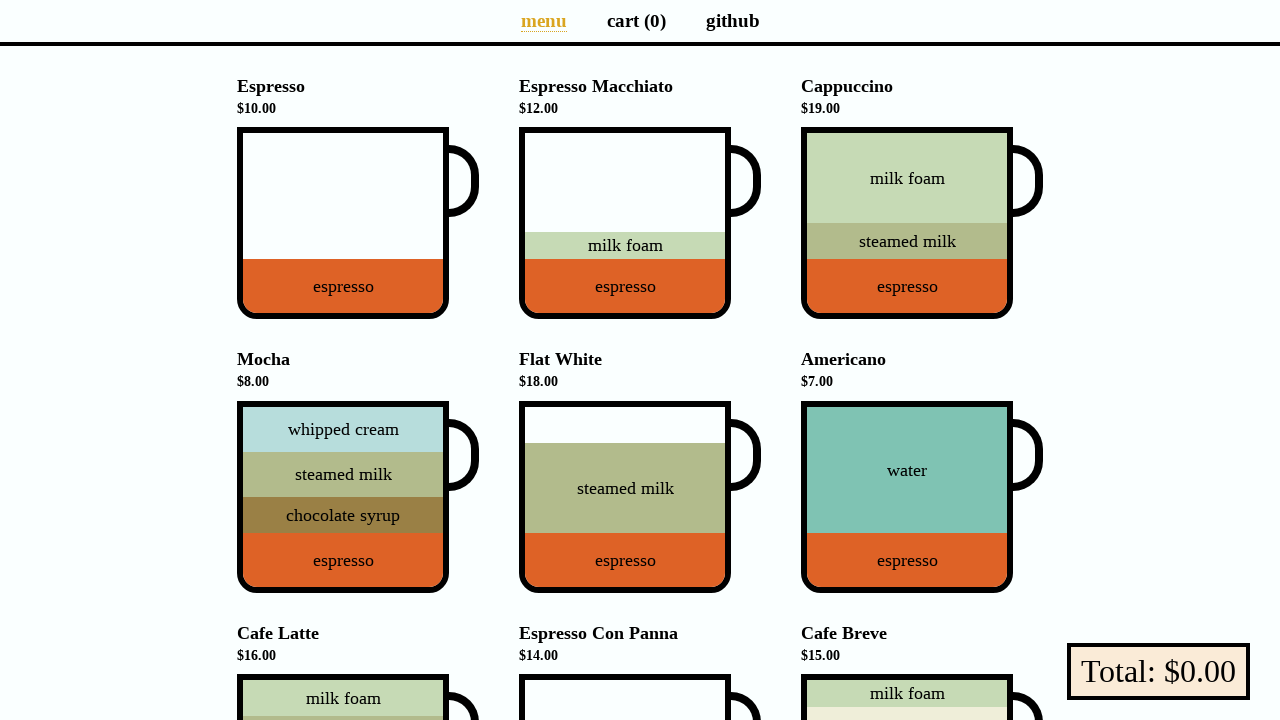

Clicked Espresso to add to cart at (343, 223) on div[data-test="Espresso"]
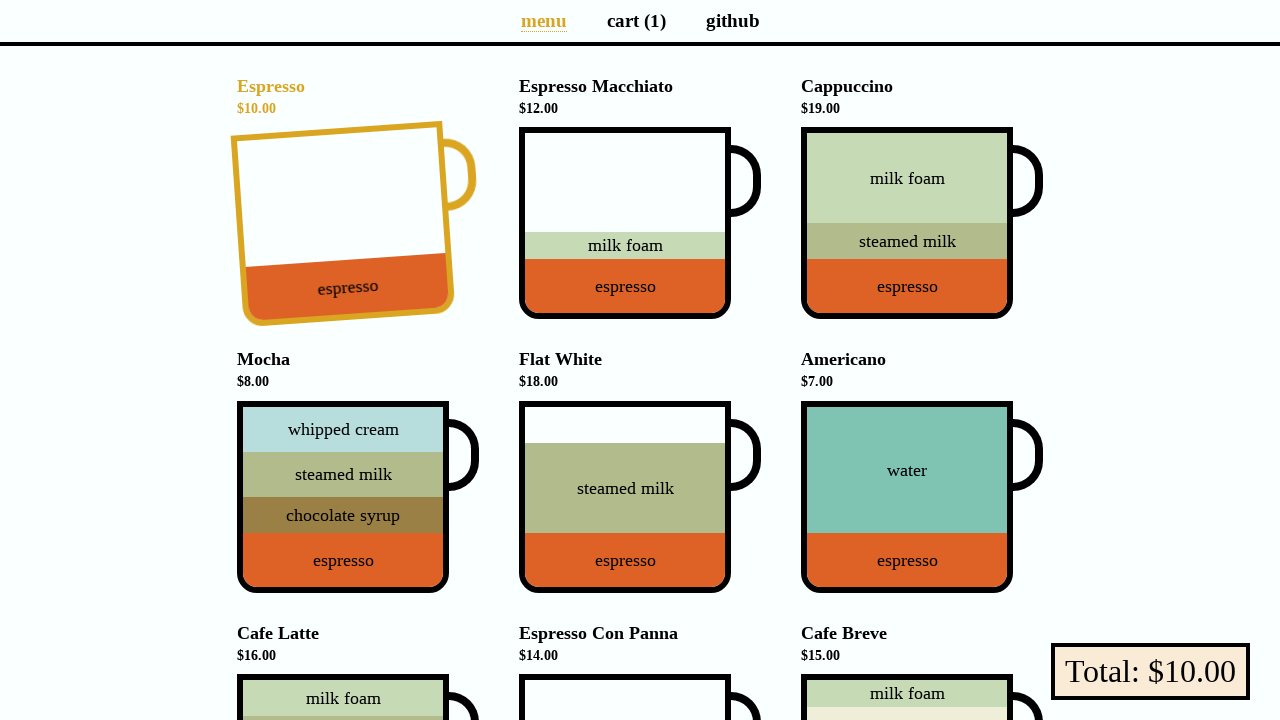

Clicked Americano to add to cart at (907, 497) on div[data-test="Americano"]
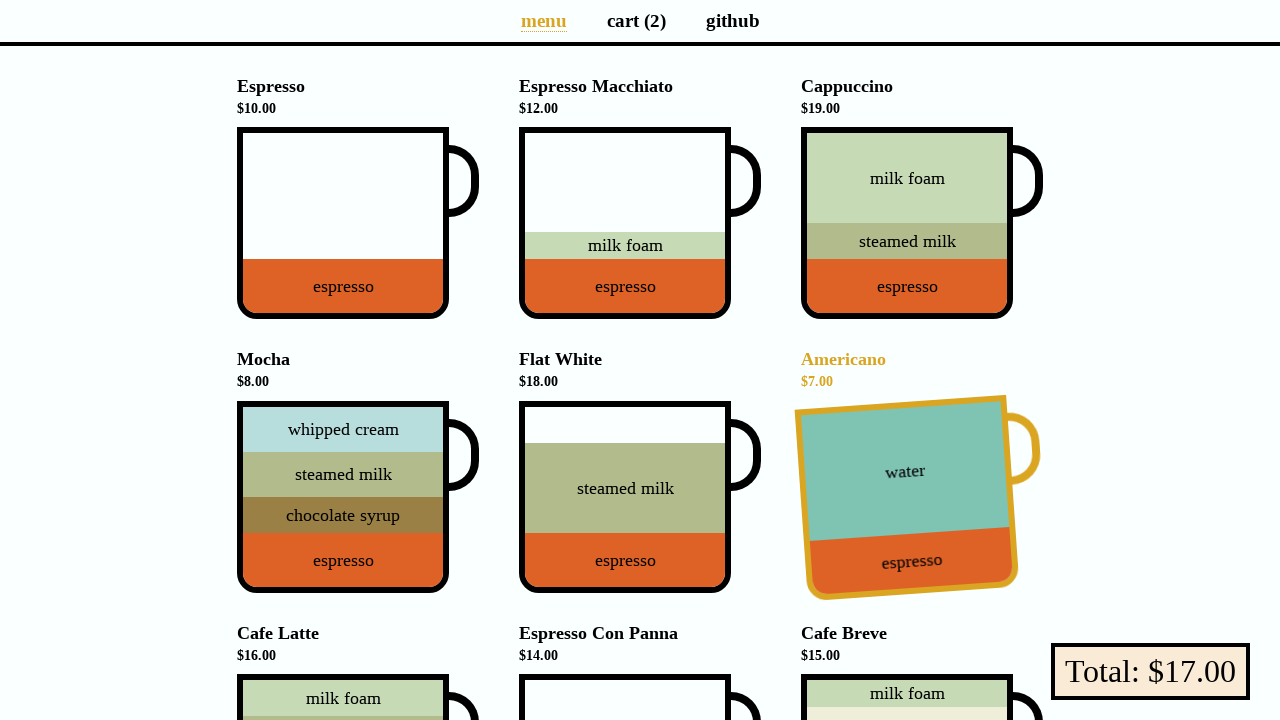

Clicked Cafe Latte to add to cart at (343, 627) on div[data-test="Cafe_Latte"]
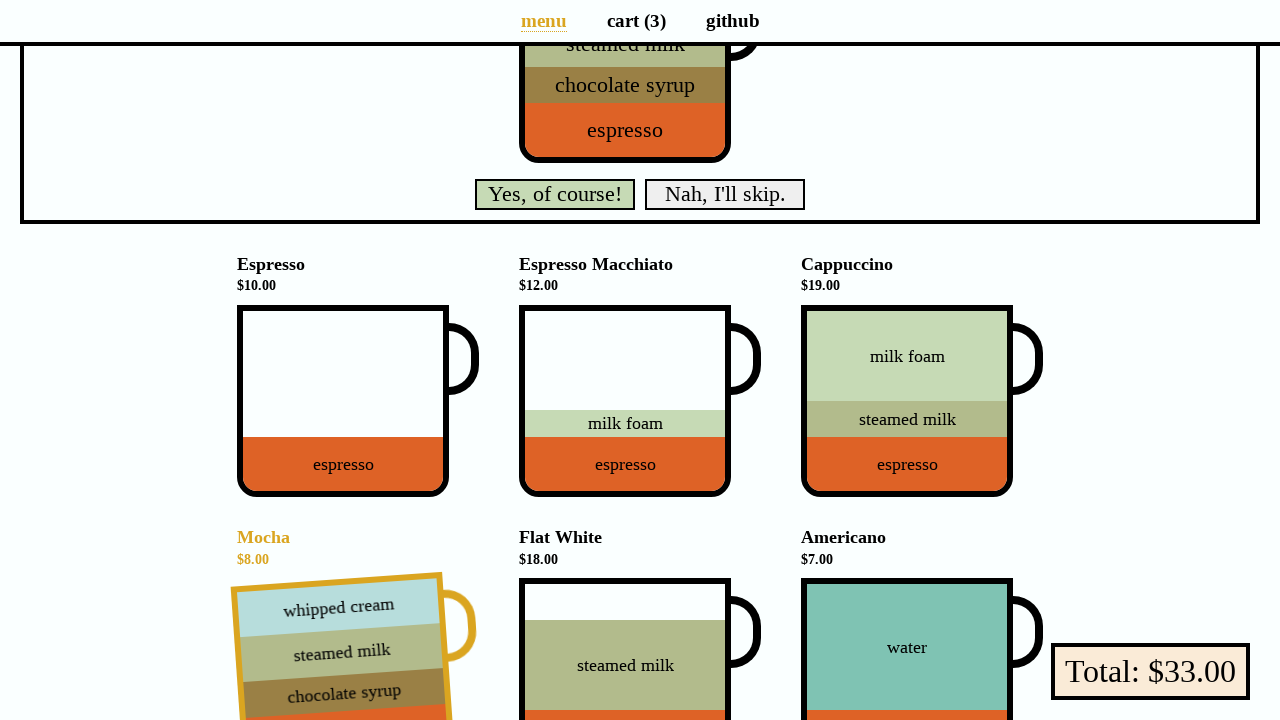

Verified cart displays 3 items
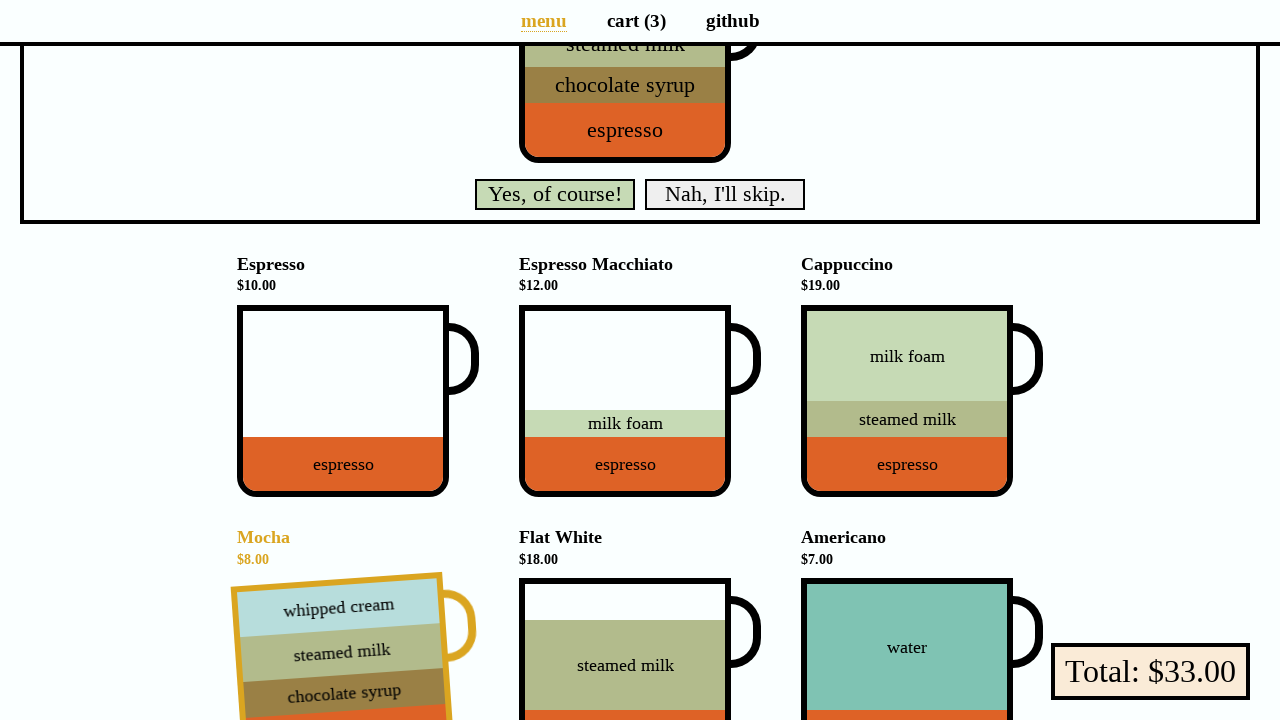

Clicked yes to accept promotional offer for discounted Mocha at (555, 194) on div.promo button.yes
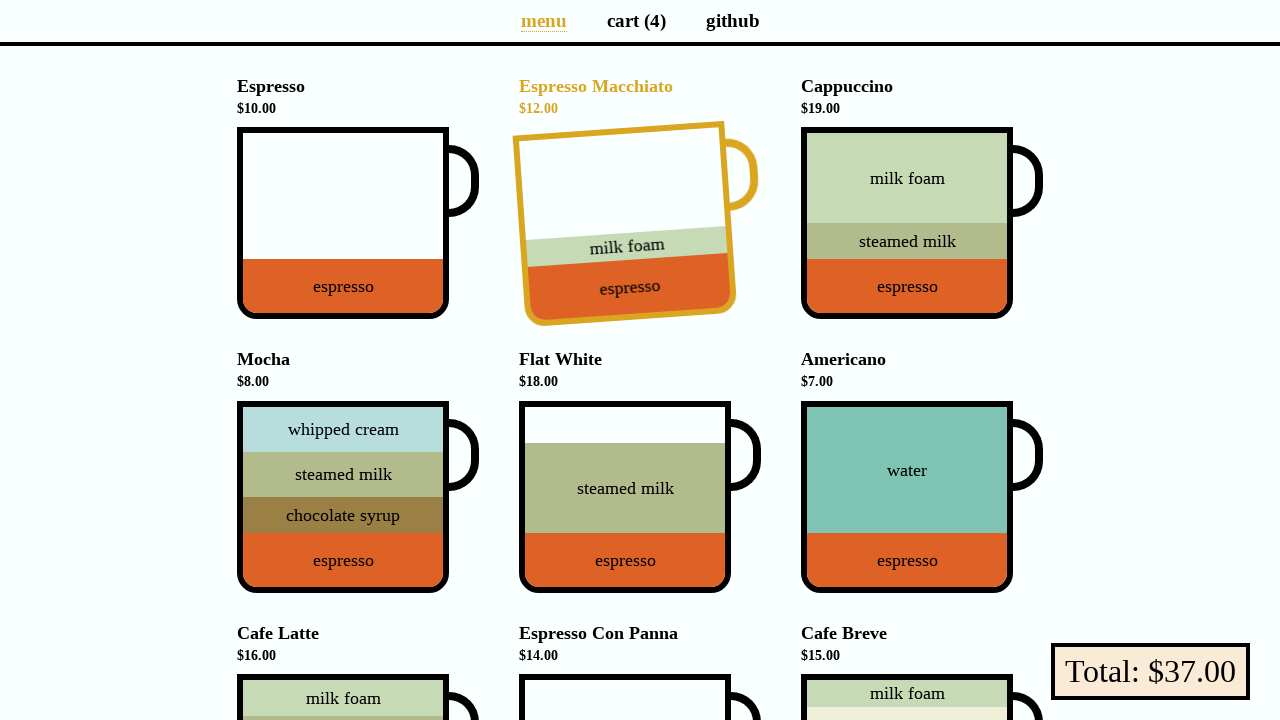

Verified cart updated to 4 items after accepting promo
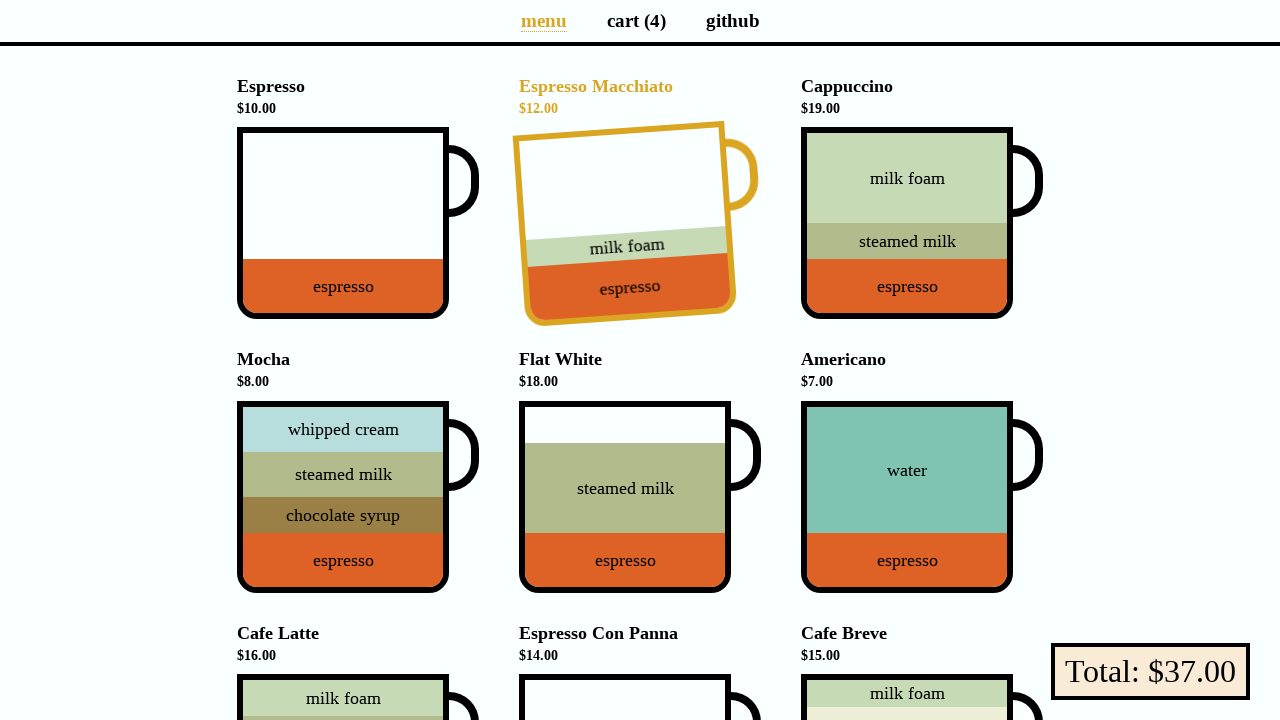

Hovered over checkout button to preview cart at (1150, 672) on button[data-test="checkout"]
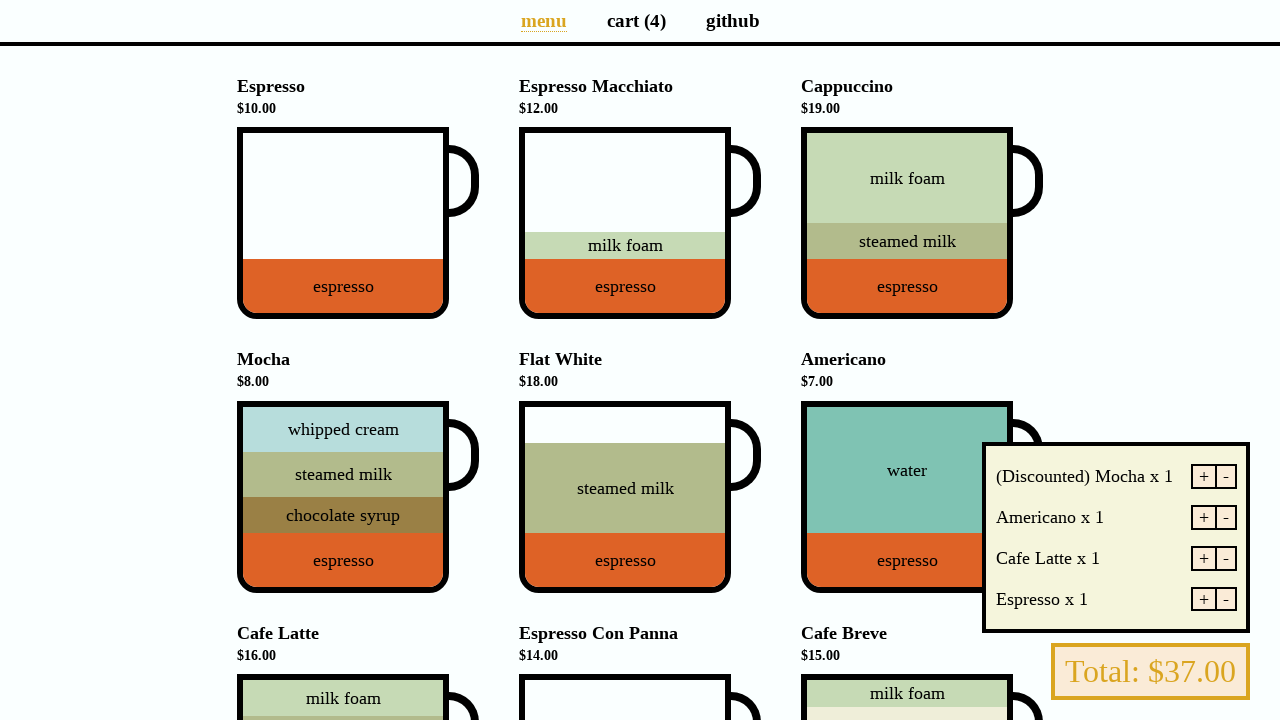

Verified checkout button displays Total: $37.00
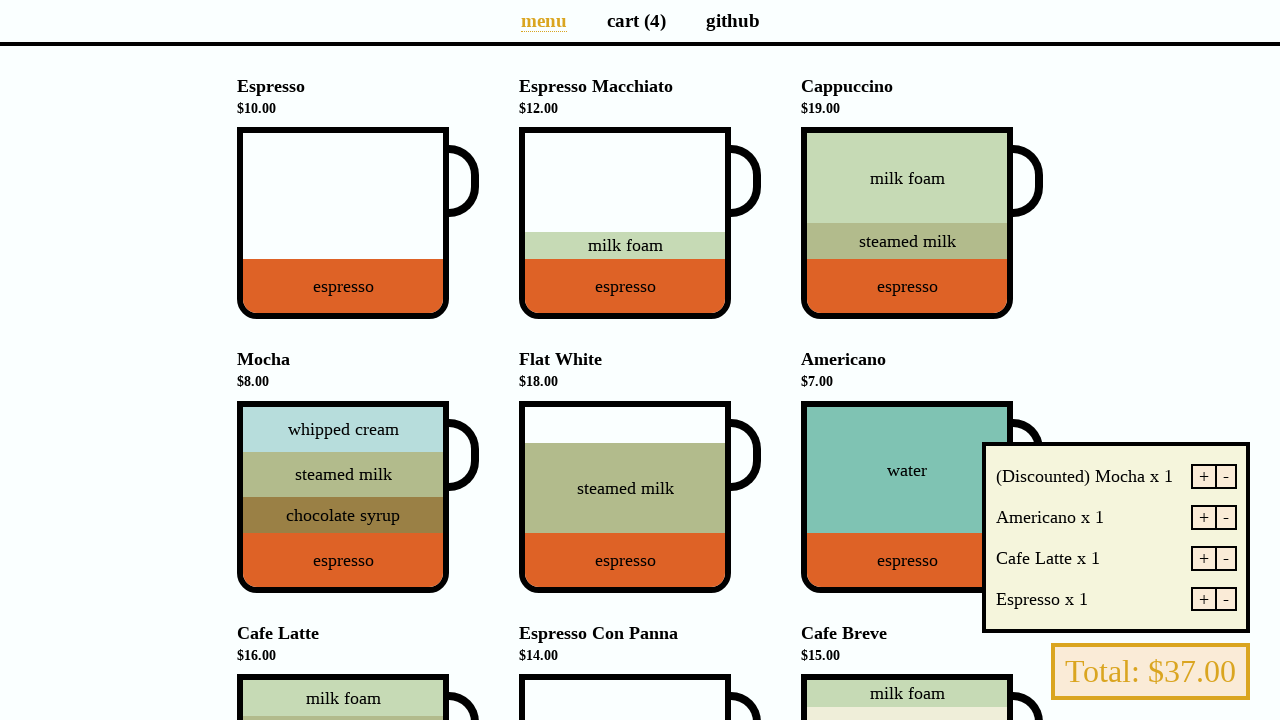

Clicked checkout button to proceed to payment at (1150, 672) on button[data-test="checkout"]
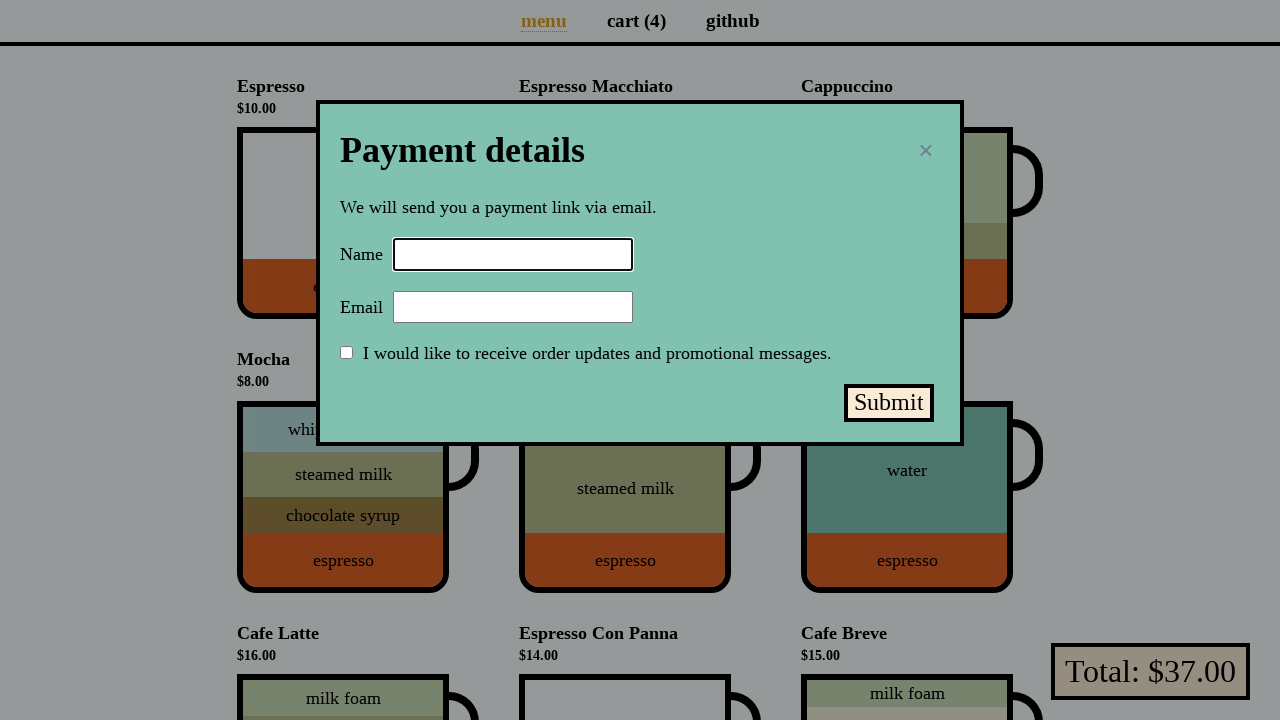

Filled in name field with 'Selenium Coffee' on input#name
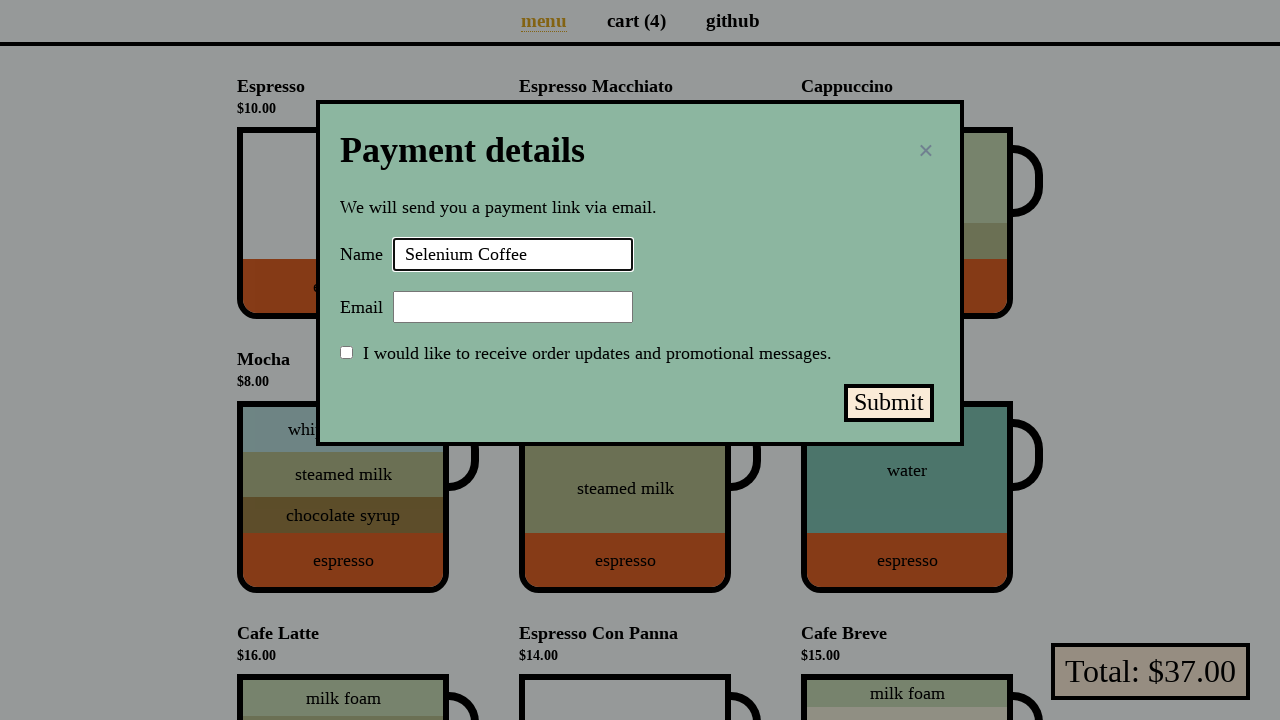

Filled in email field with 'test@test.test' on input#email
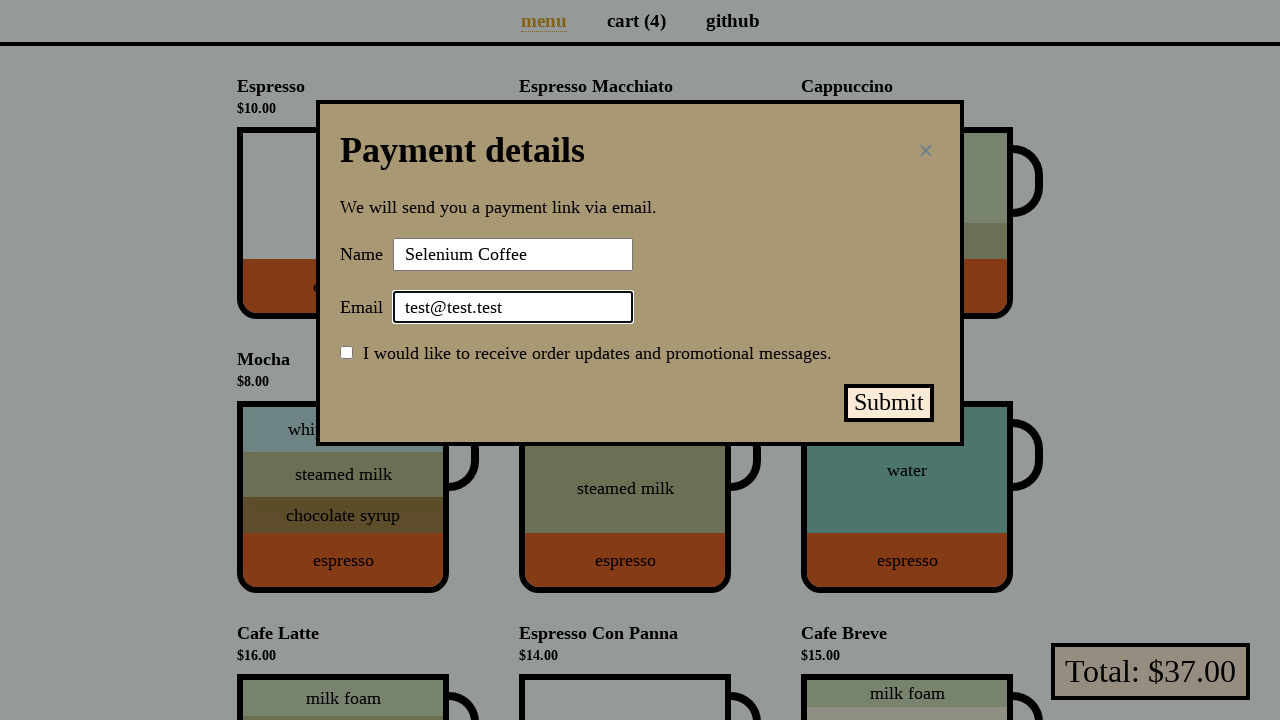

Clicked submit payment button to complete purchase at (889, 403) on button#submit-payment
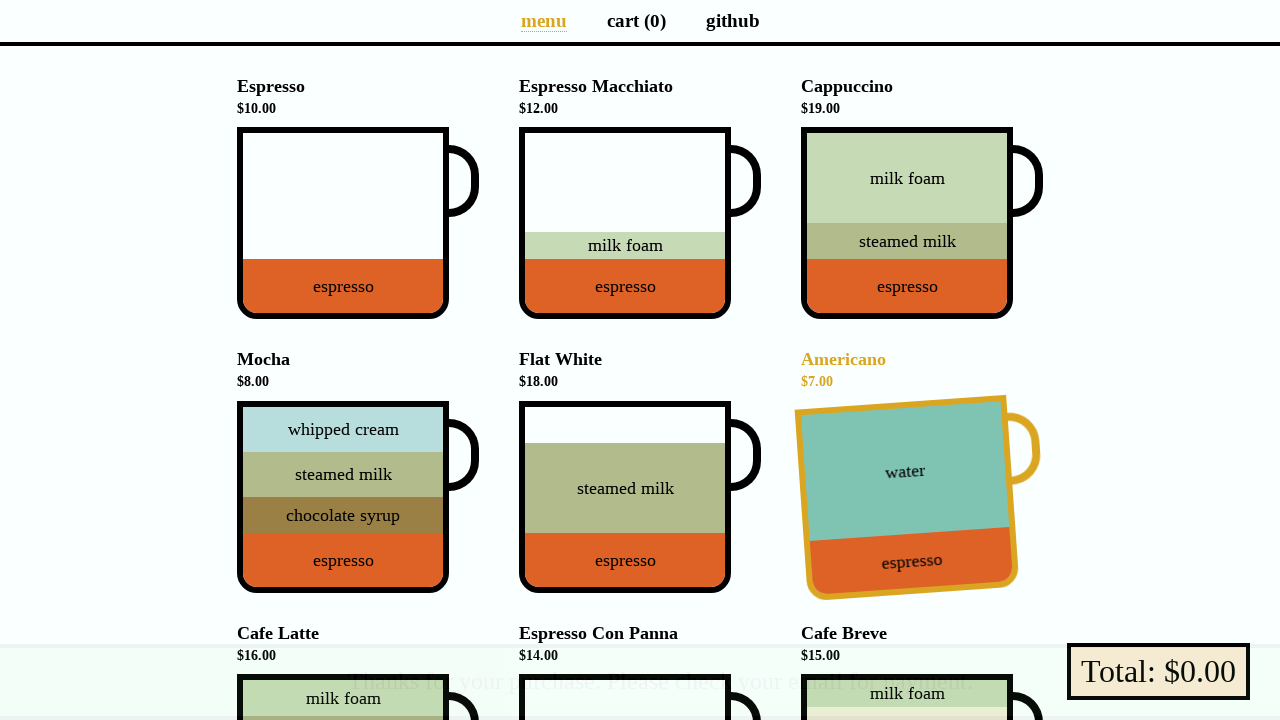

Verified success message 'Thanks for your purchase.' displayed
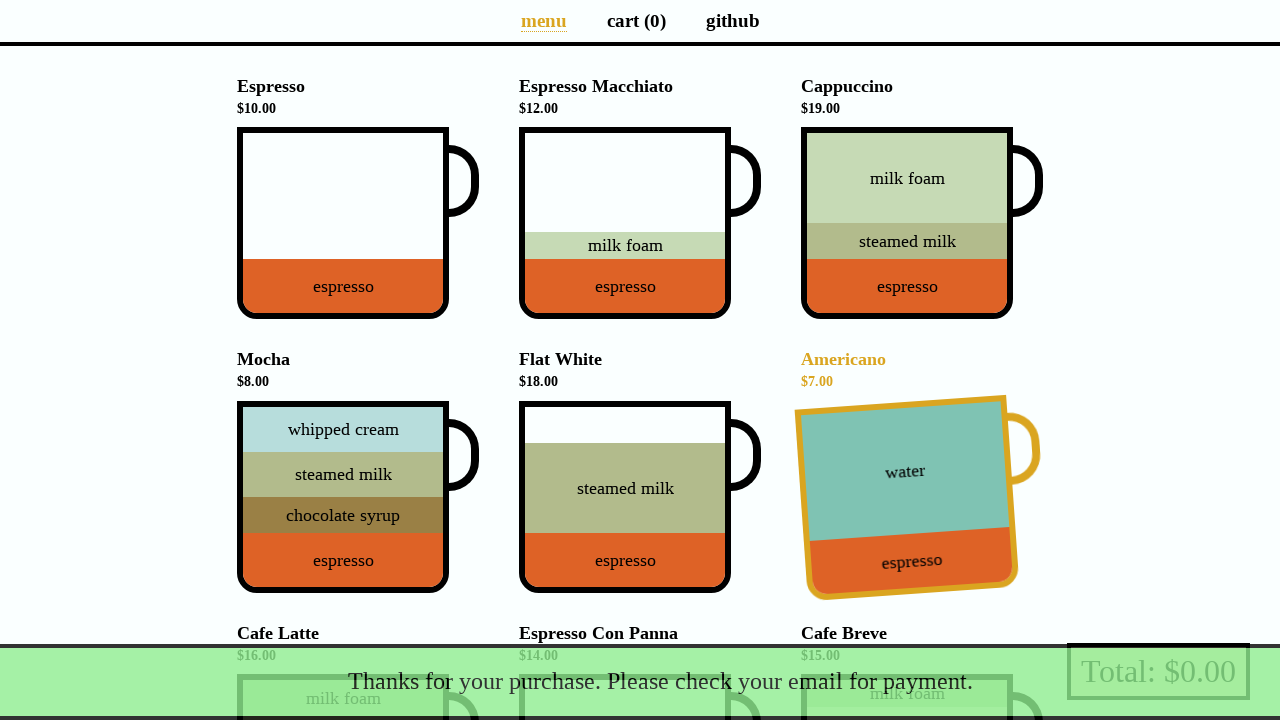

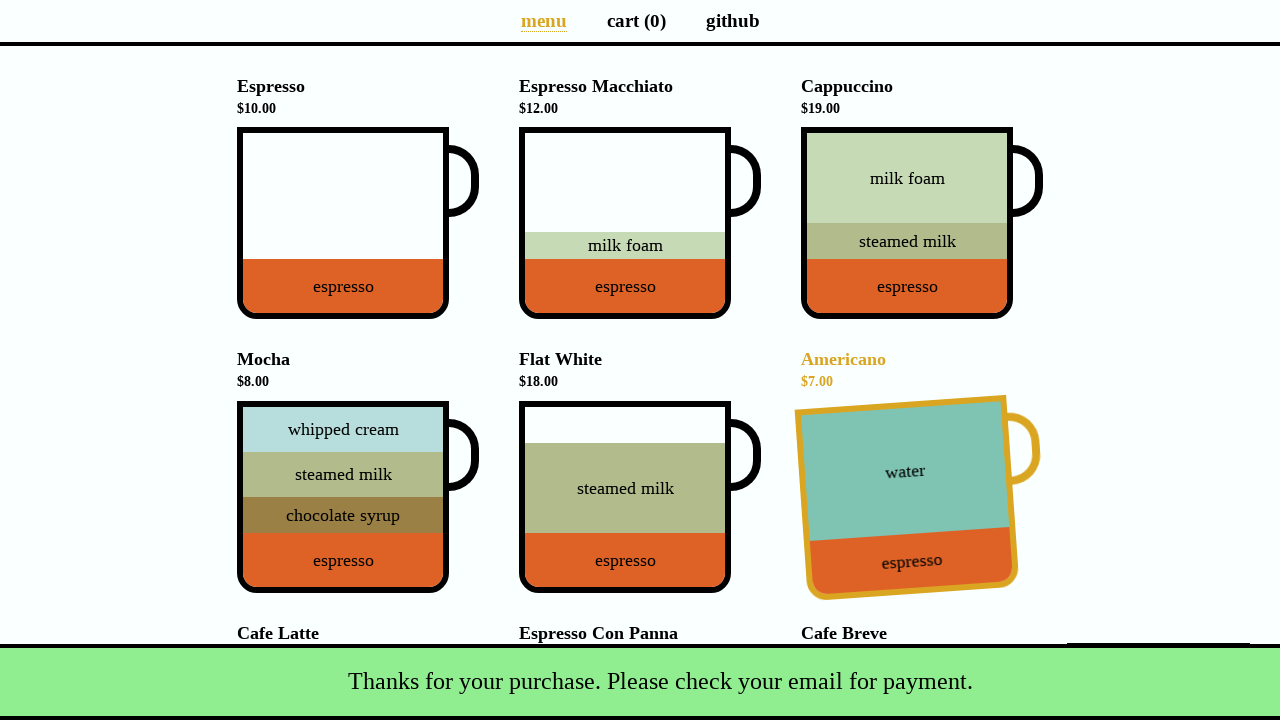